Tests iframe switching functionality on Yopmail by entering an email name, navigating to the inbox, selecting an email, and verifying content can be accessed across multiple iframes.

Starting URL: https://yopmail.com/

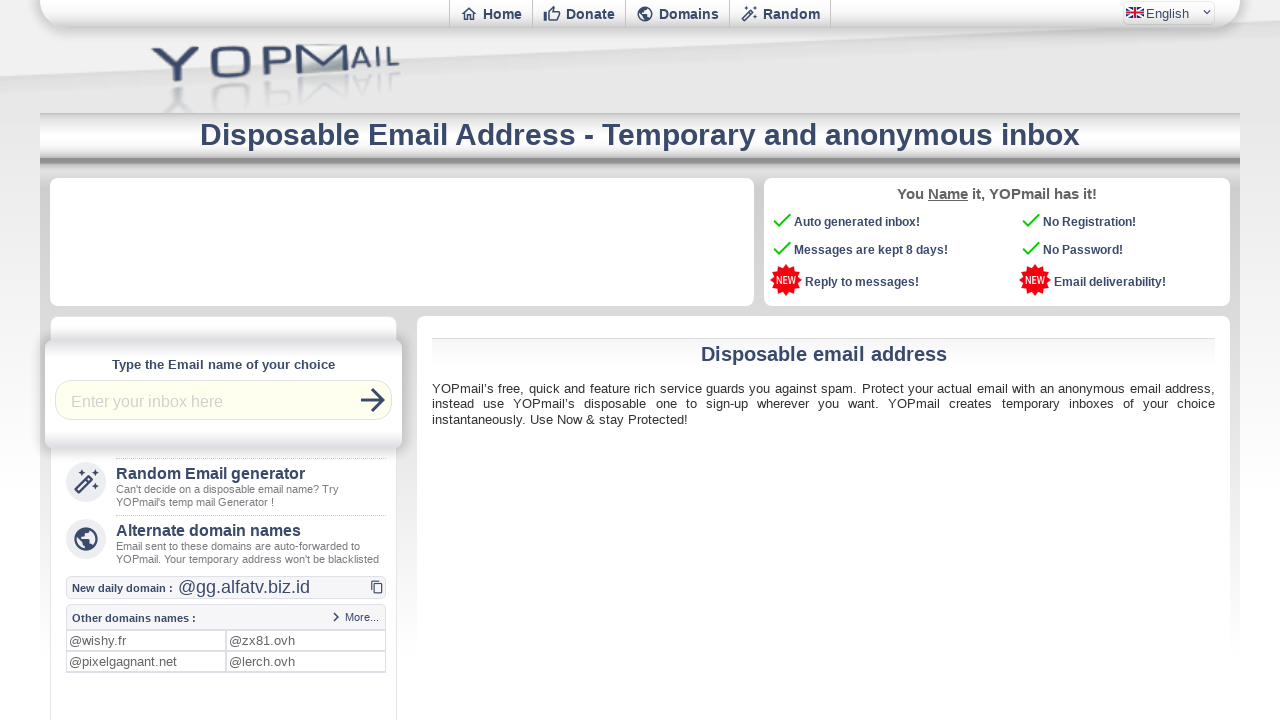

Email input field became visible
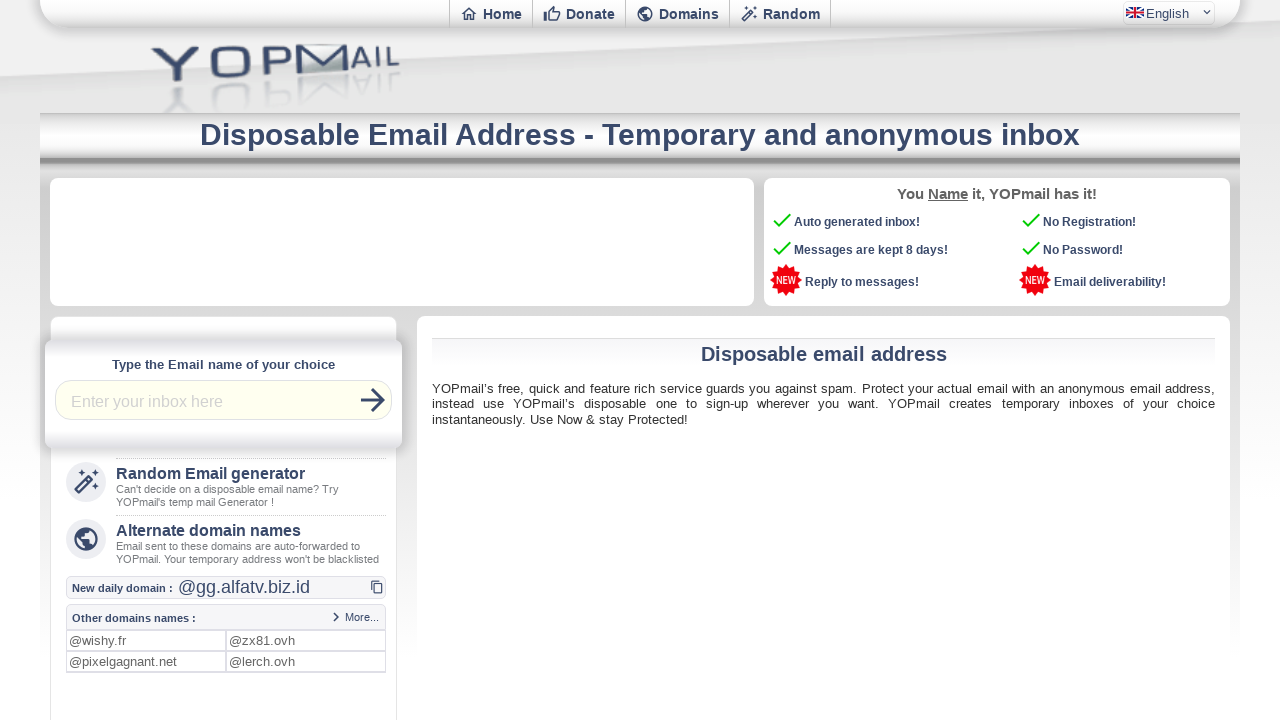

Filled email name input with 'automationtest' on #login
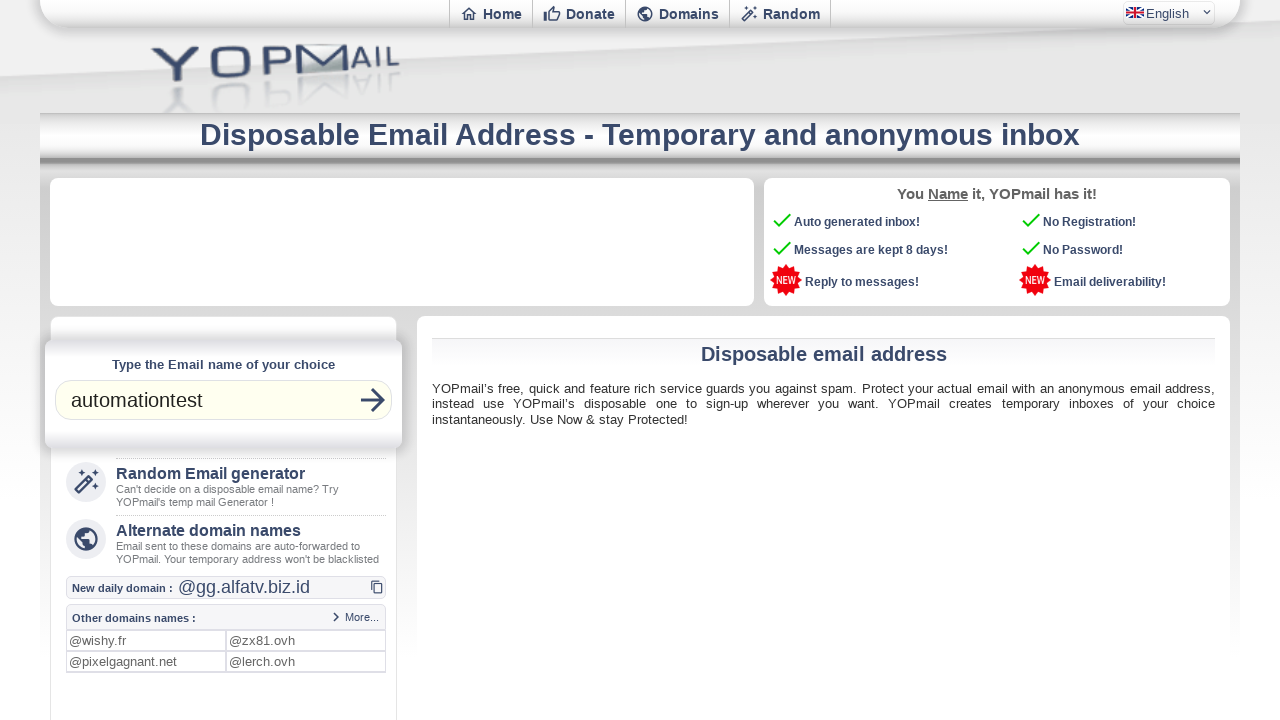

Clicked check inbox button at (373, 400) on button.md
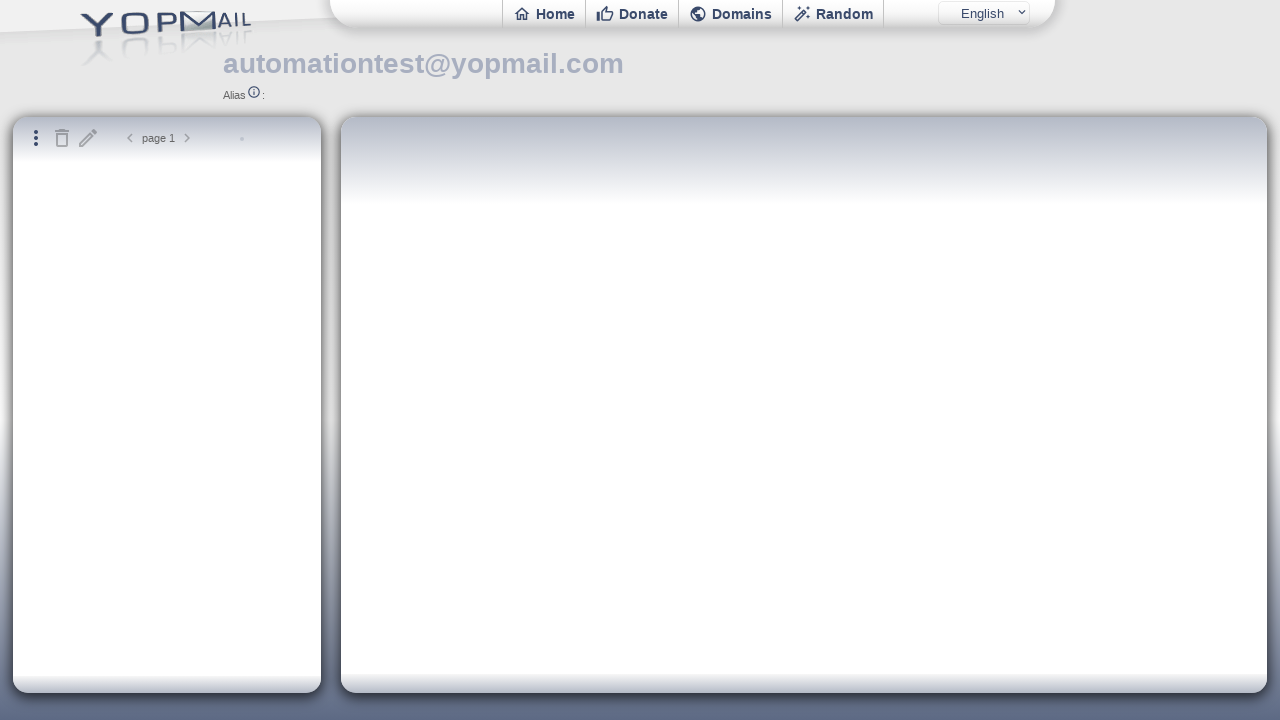

Located inbox iframe
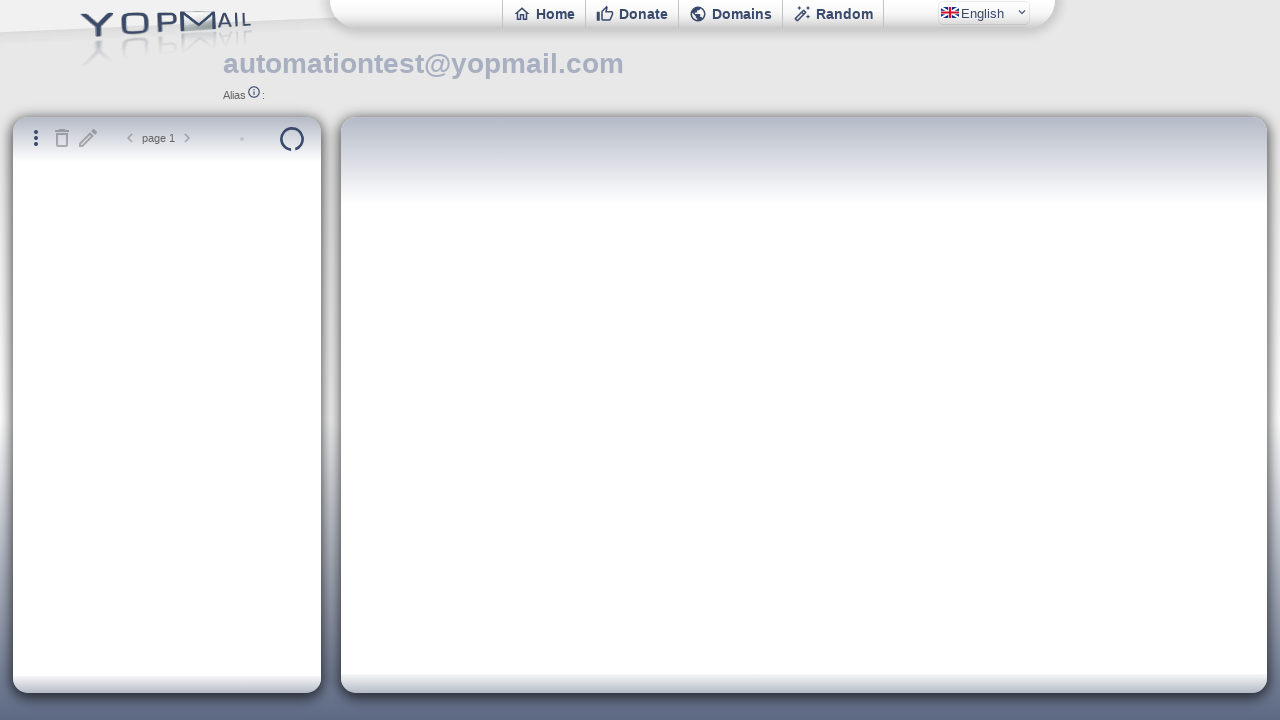

Clicked email in inbox to select it at (181, 223) on #ifinbox >> internal:control=enter-frame >> xpath=//div[@class='mctn']/div[2]/bu
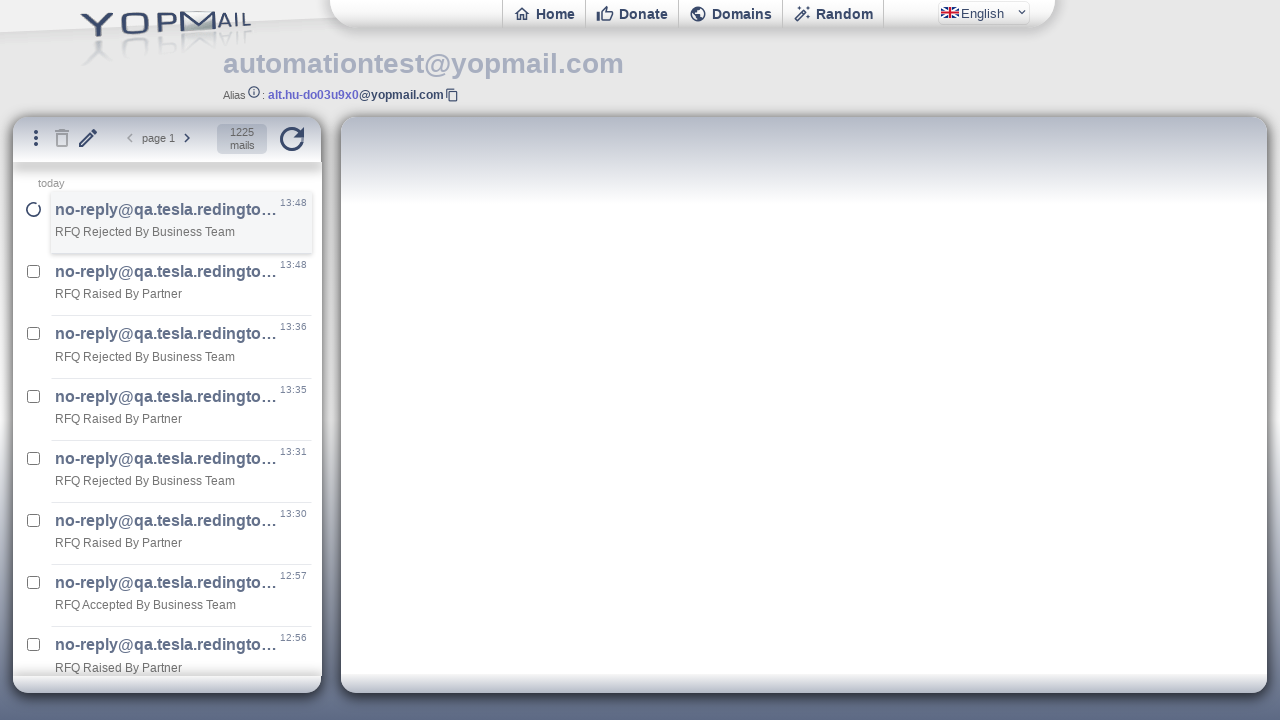

Located mail content iframe
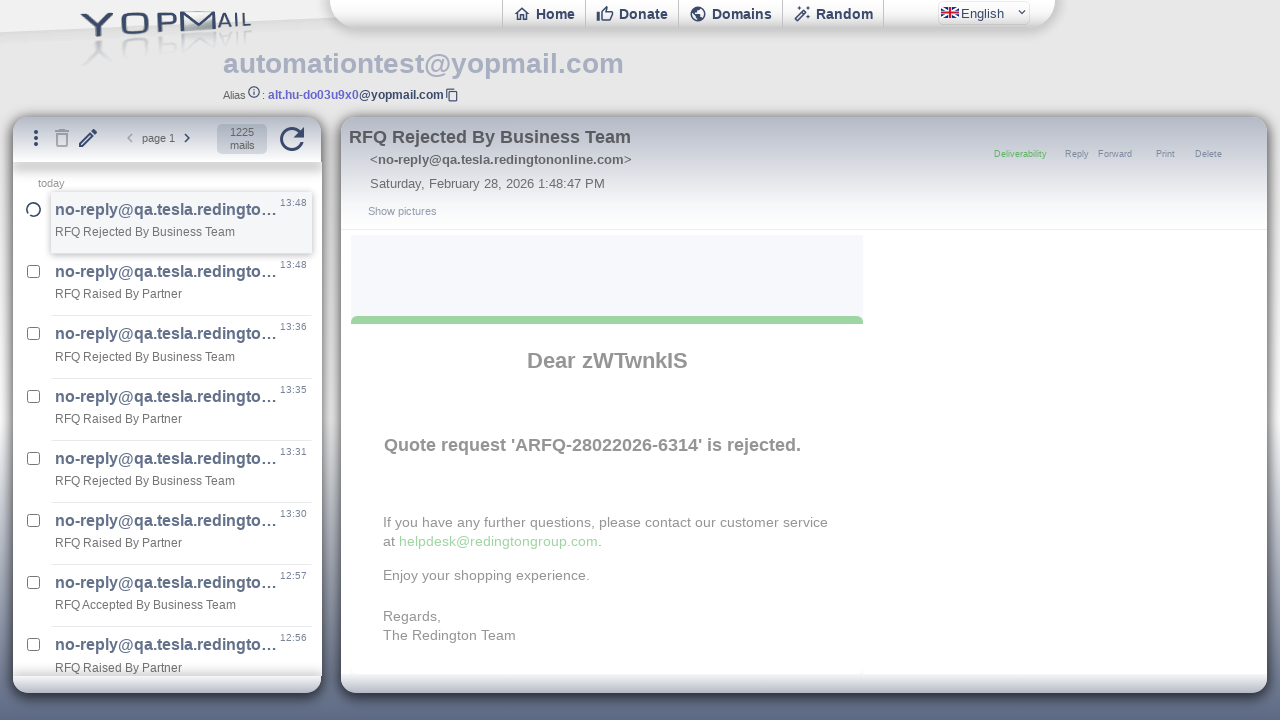

Mail content became visible in iframe
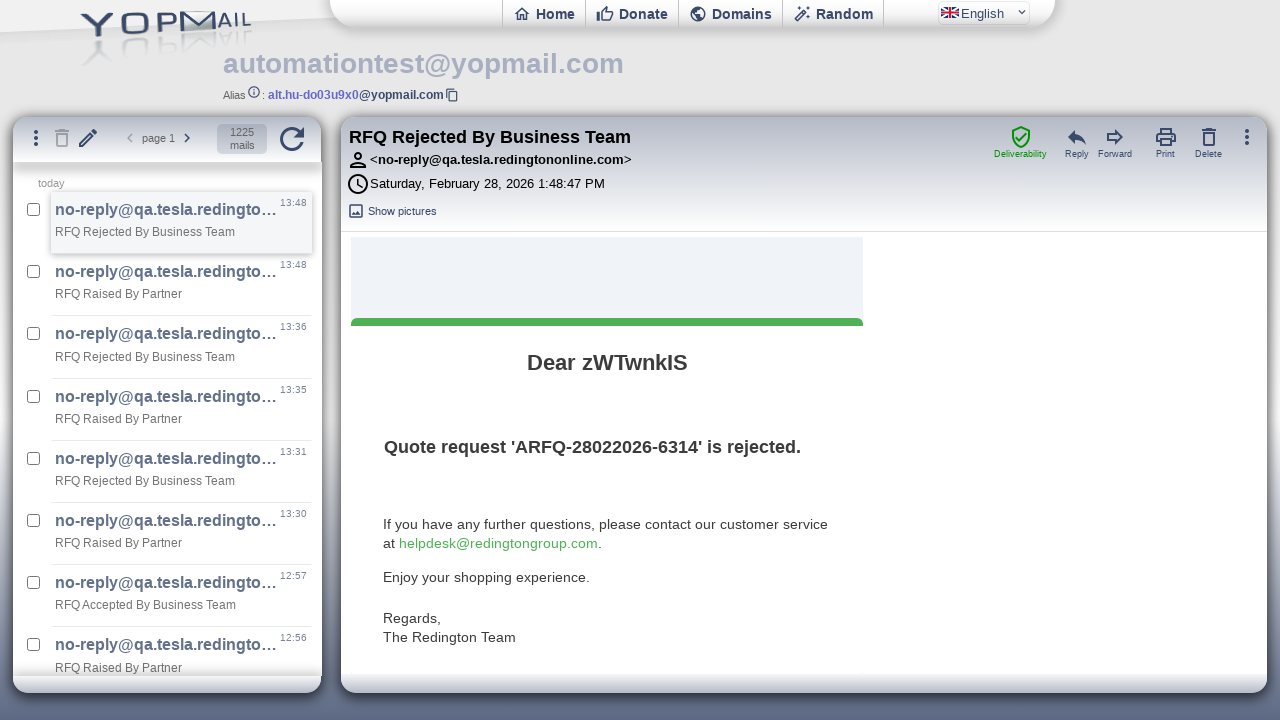

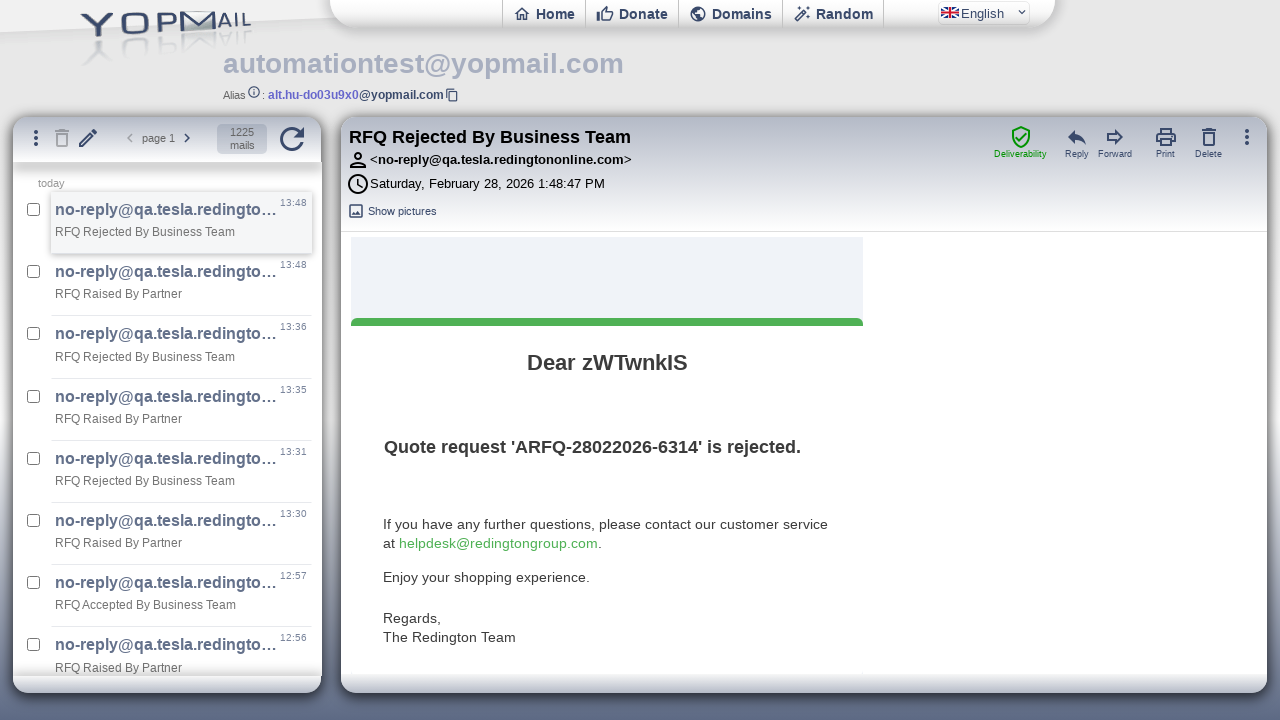